Tests drag and drop functionality on jQuery UI demo page by switching to the demo iframe and dragging an element to a drop target

Starting URL: https://jqueryui.com/droppable/

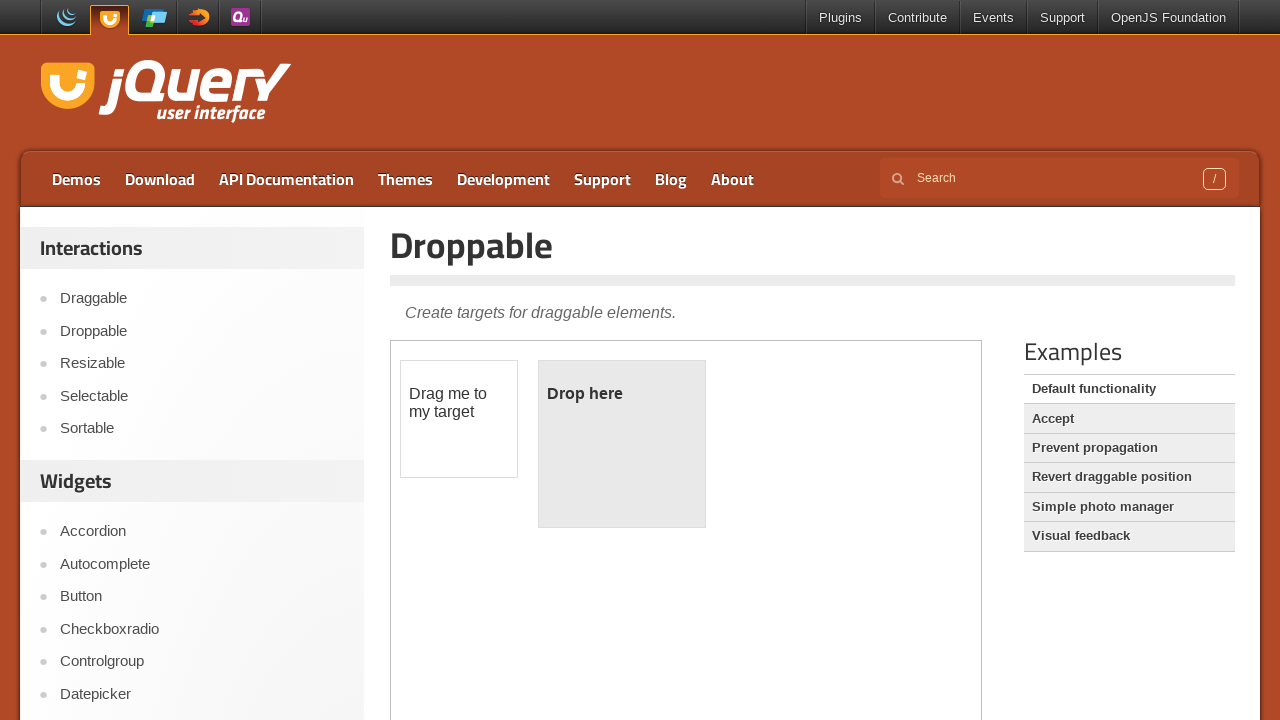

Navigated to jQuery UI droppable demo page
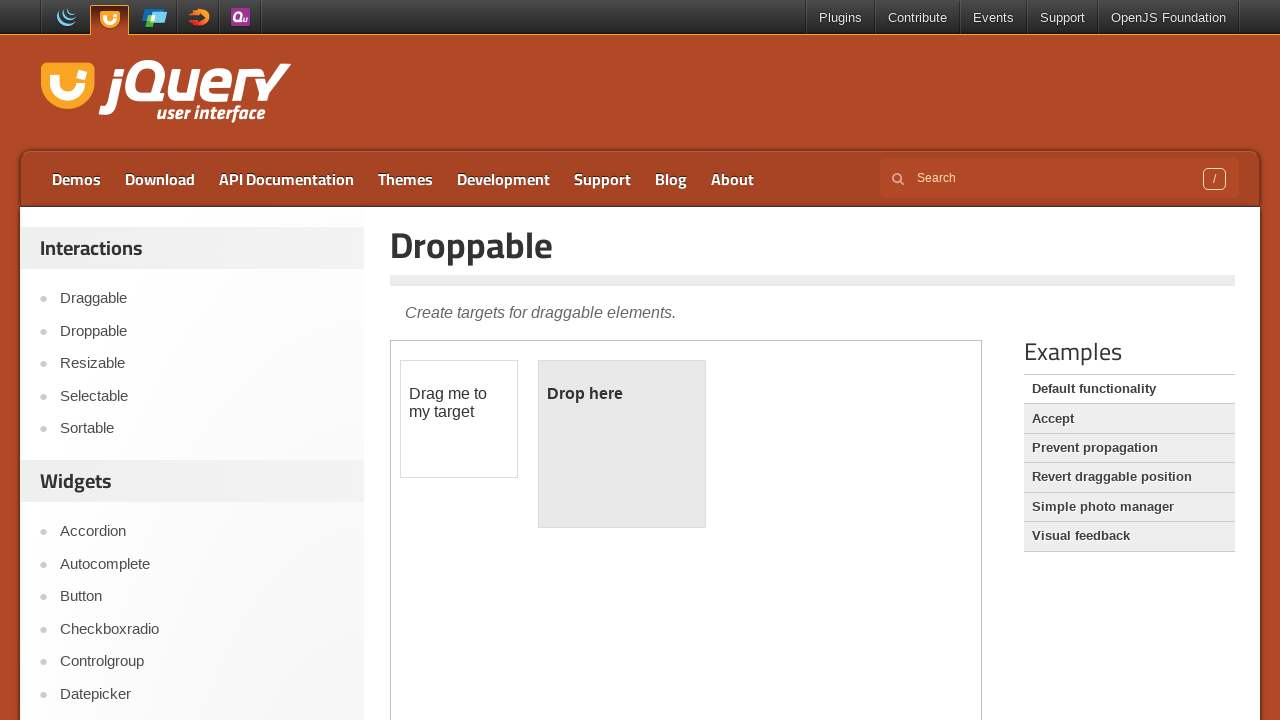

Located demo iframe
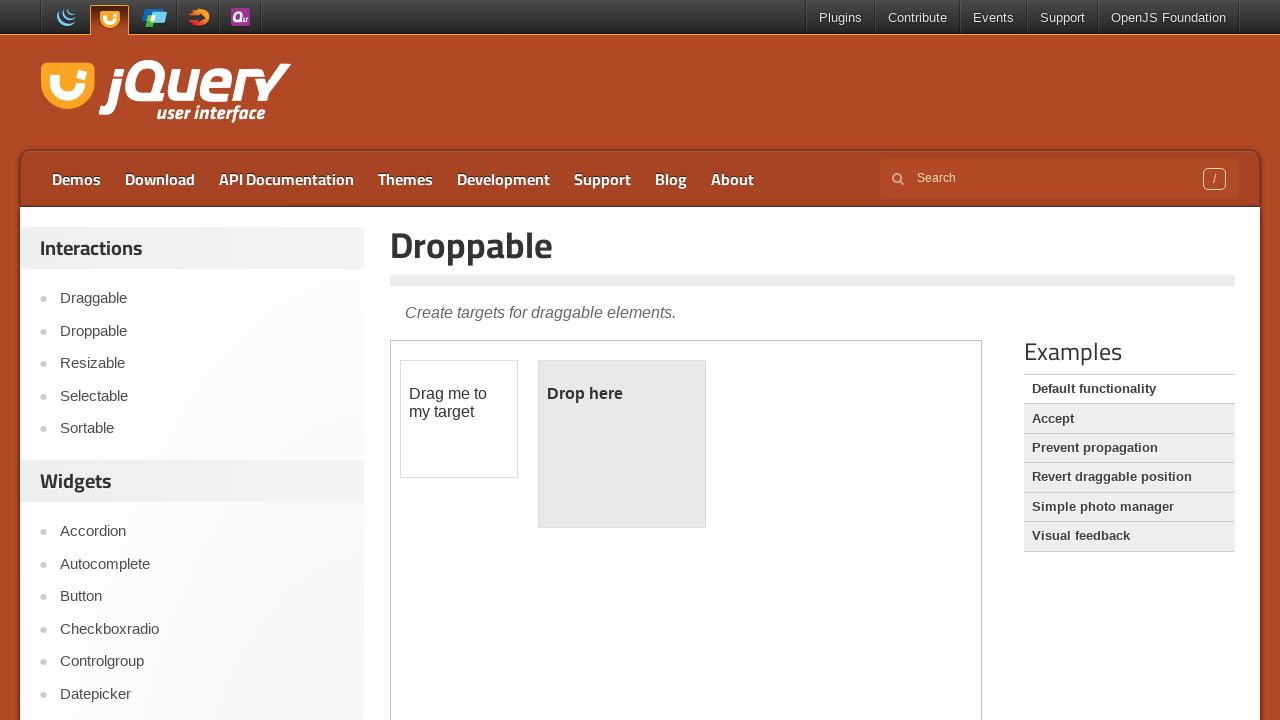

Clicked on draggable element at (459, 419) on iframe.demo-frame >> internal:control=enter-frame >> #draggable
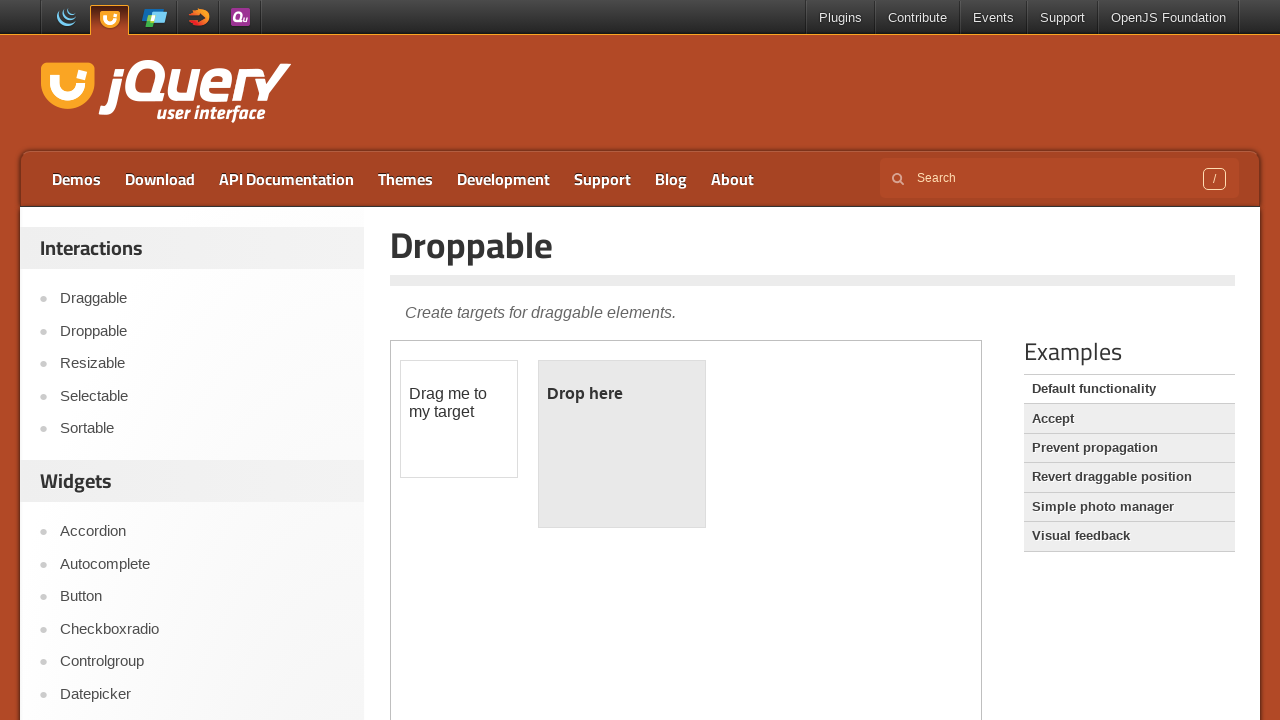

Located source and target elements for drag and drop
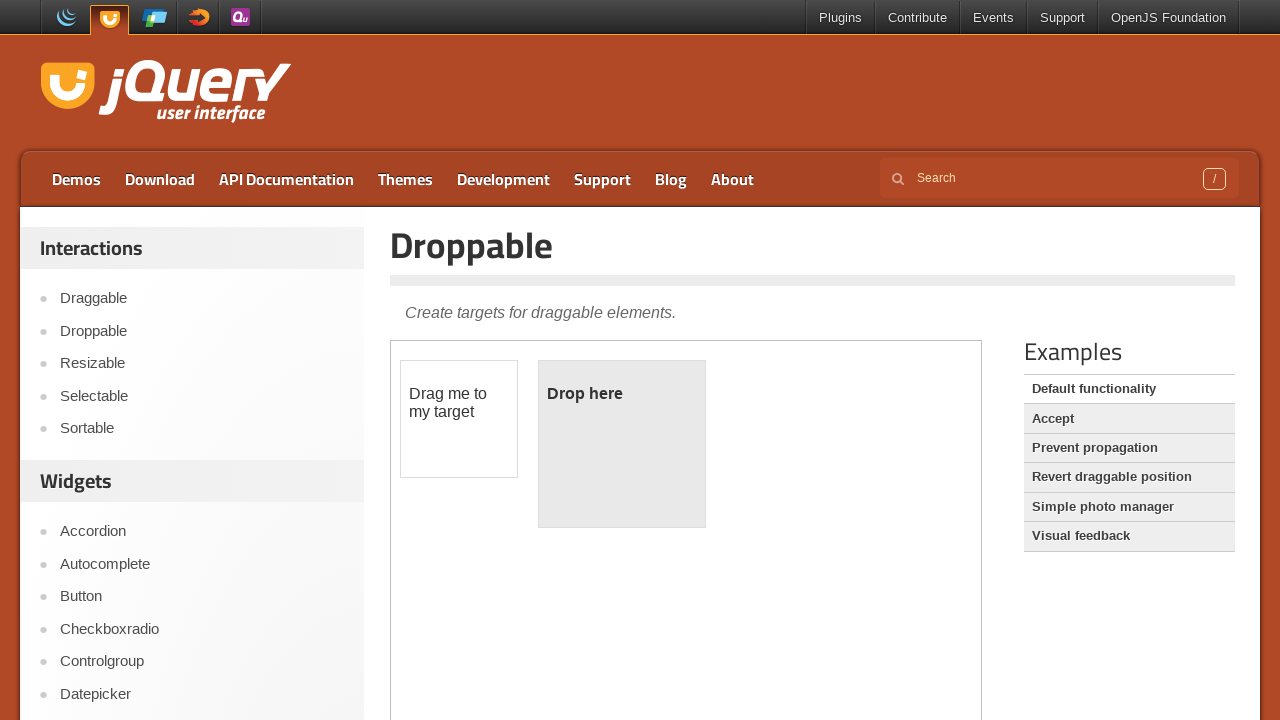

Dragged element to drop target at (622, 444)
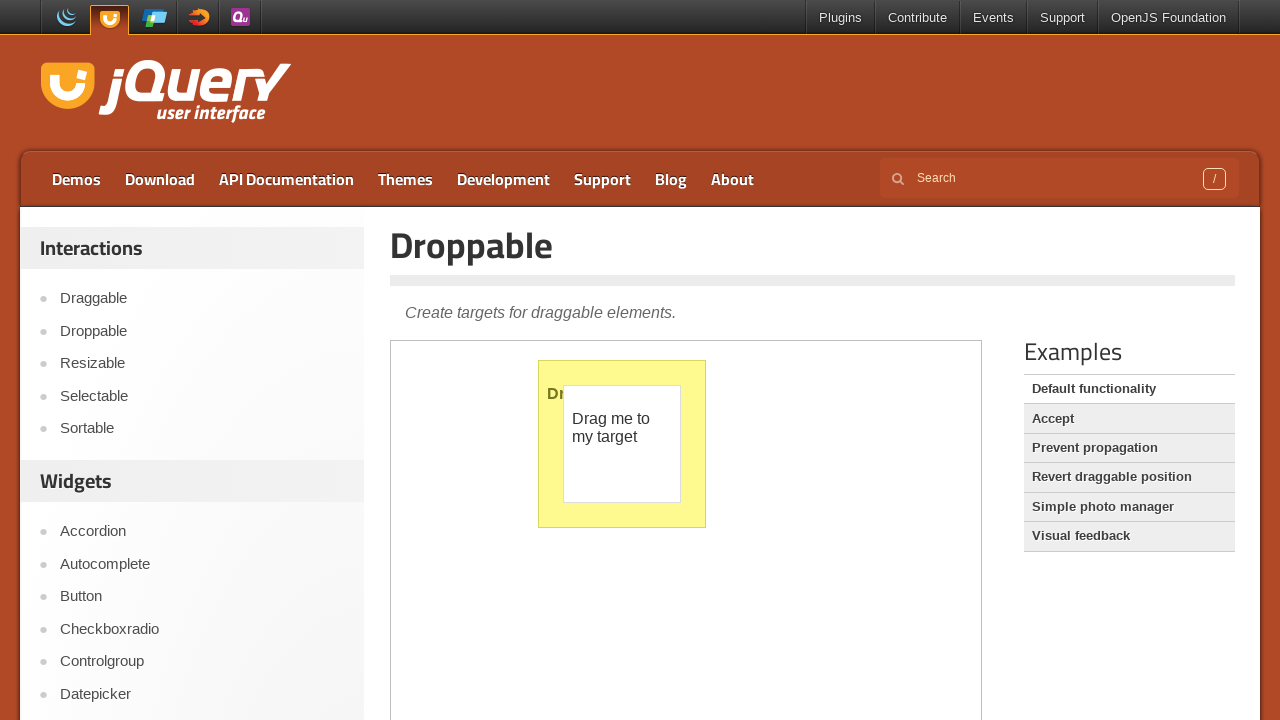

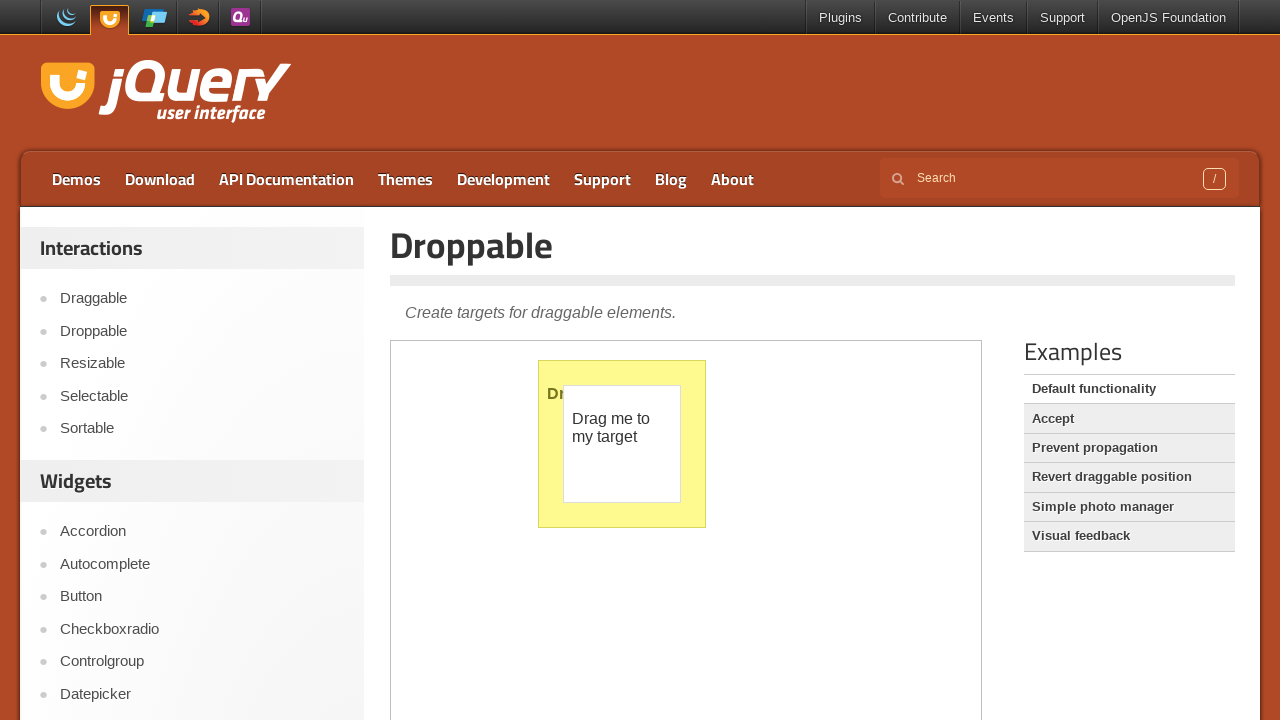